Tests table sorting functionality by clicking on column header to sort, verifies the sorting order, and uses pagination to find and display the price of Rice item

Starting URL: https://rahulshettyacademy.com/seleniumPractise/#/offers

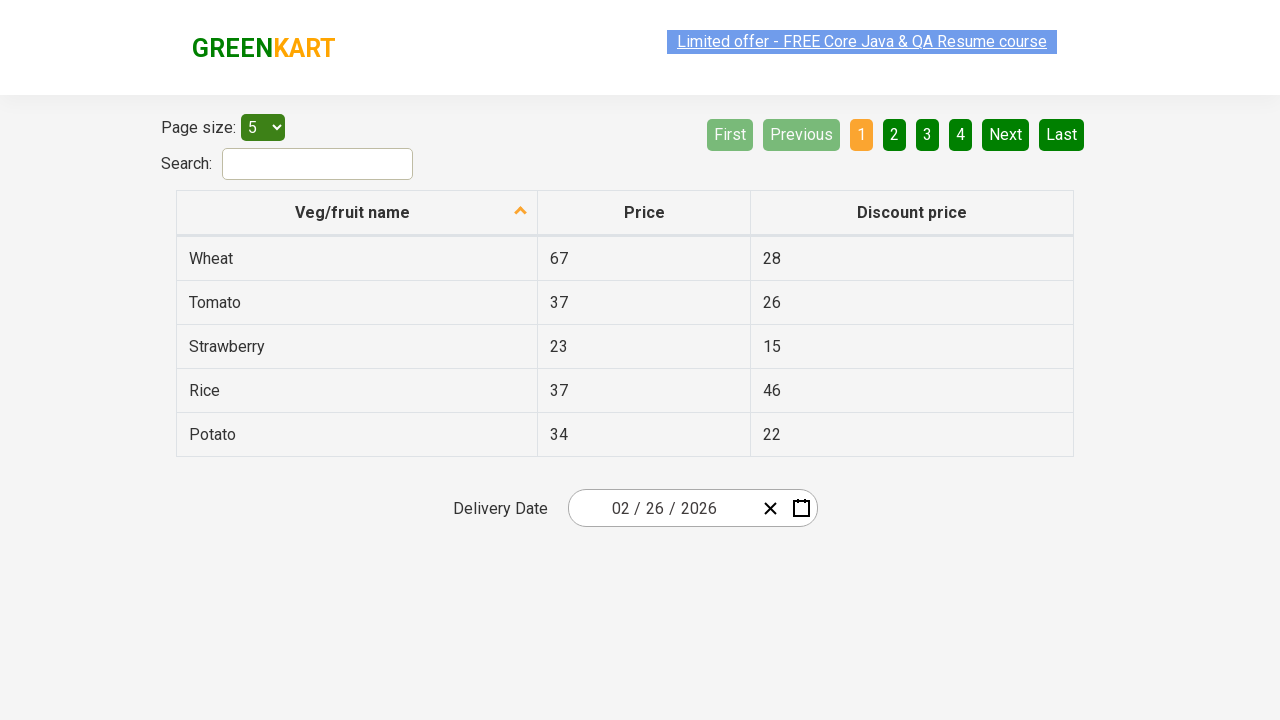

Clicked first column header to sort table at (357, 213) on xpath=//th[@role='columnheader'][1]
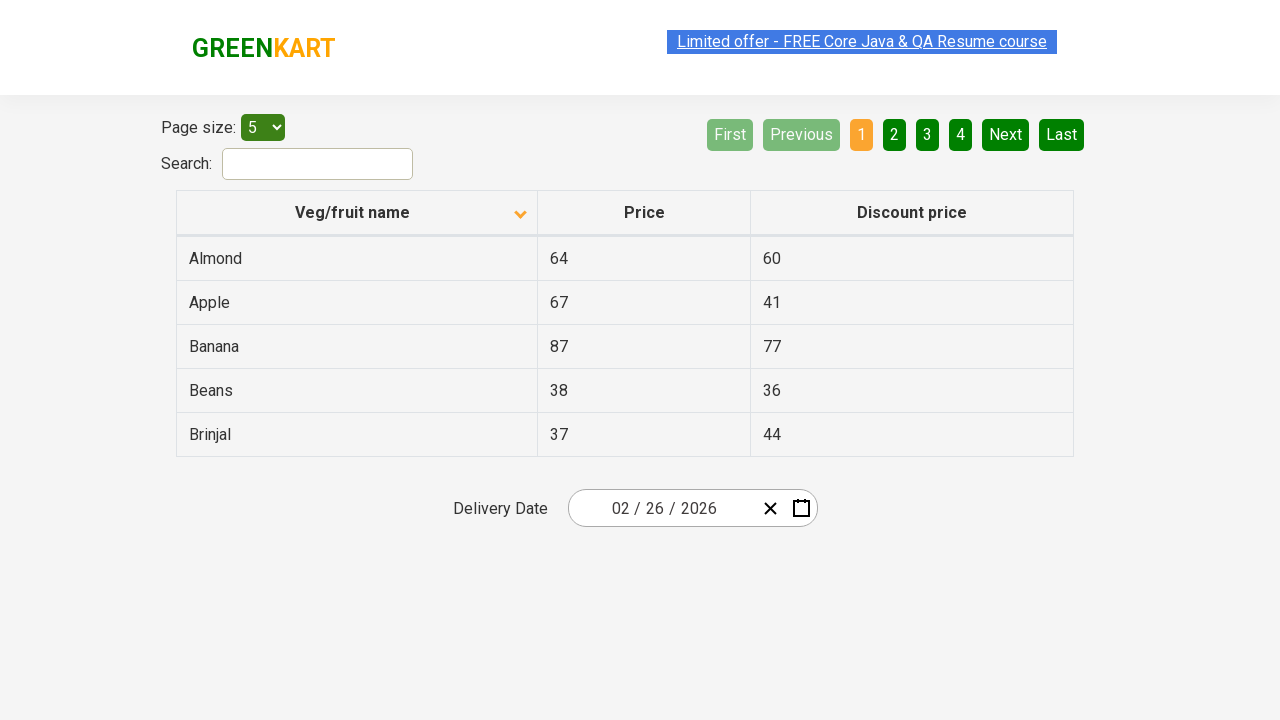

Table loaded after sorting
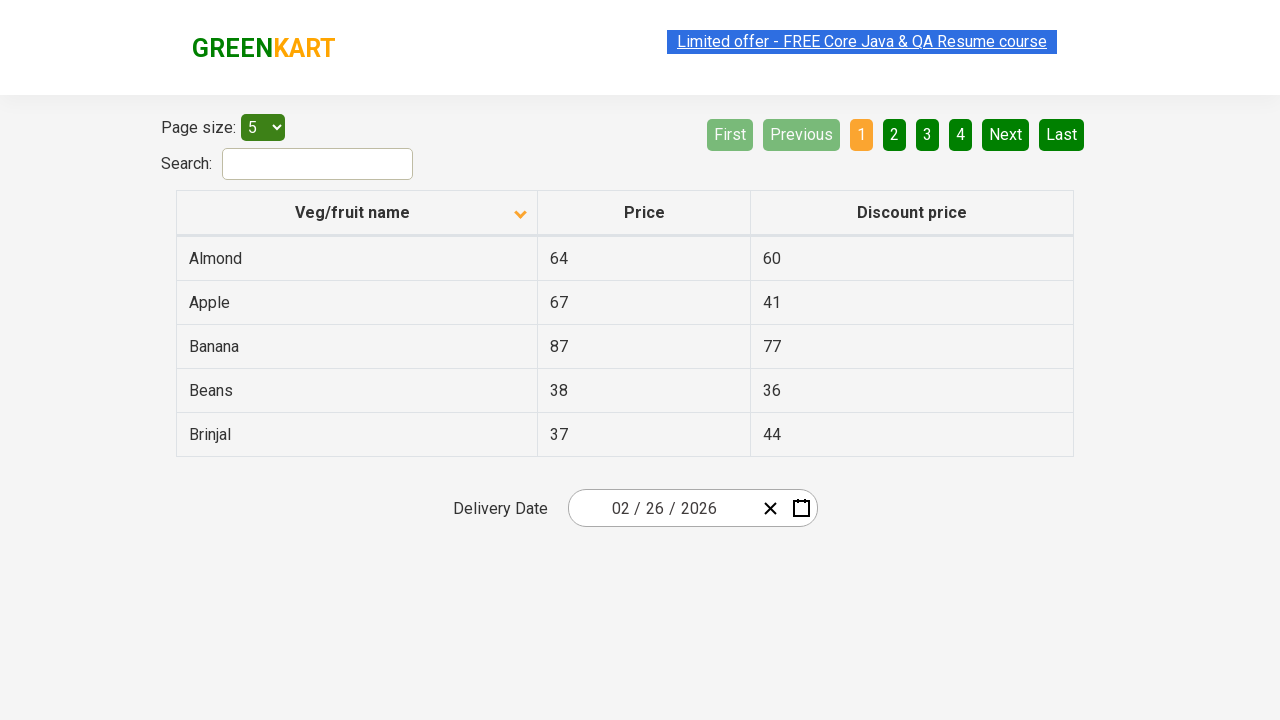

Retrieved all elements from first column
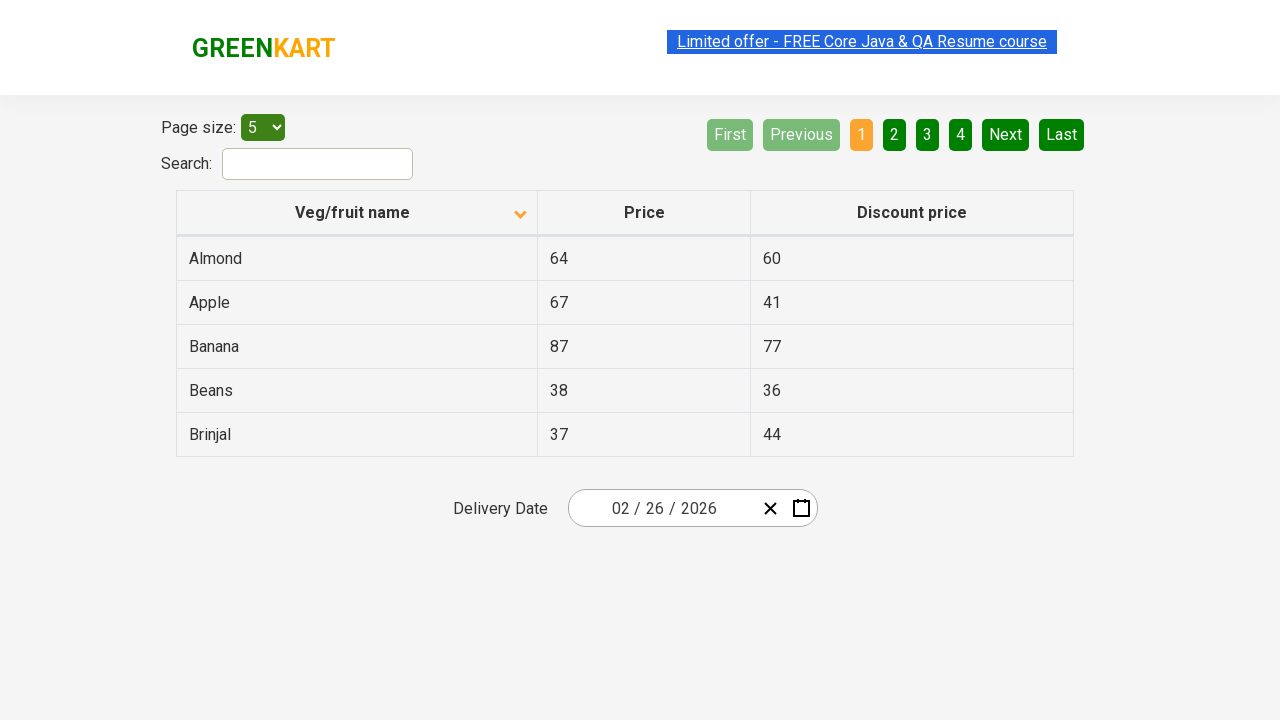

Extracted text content from all column elements
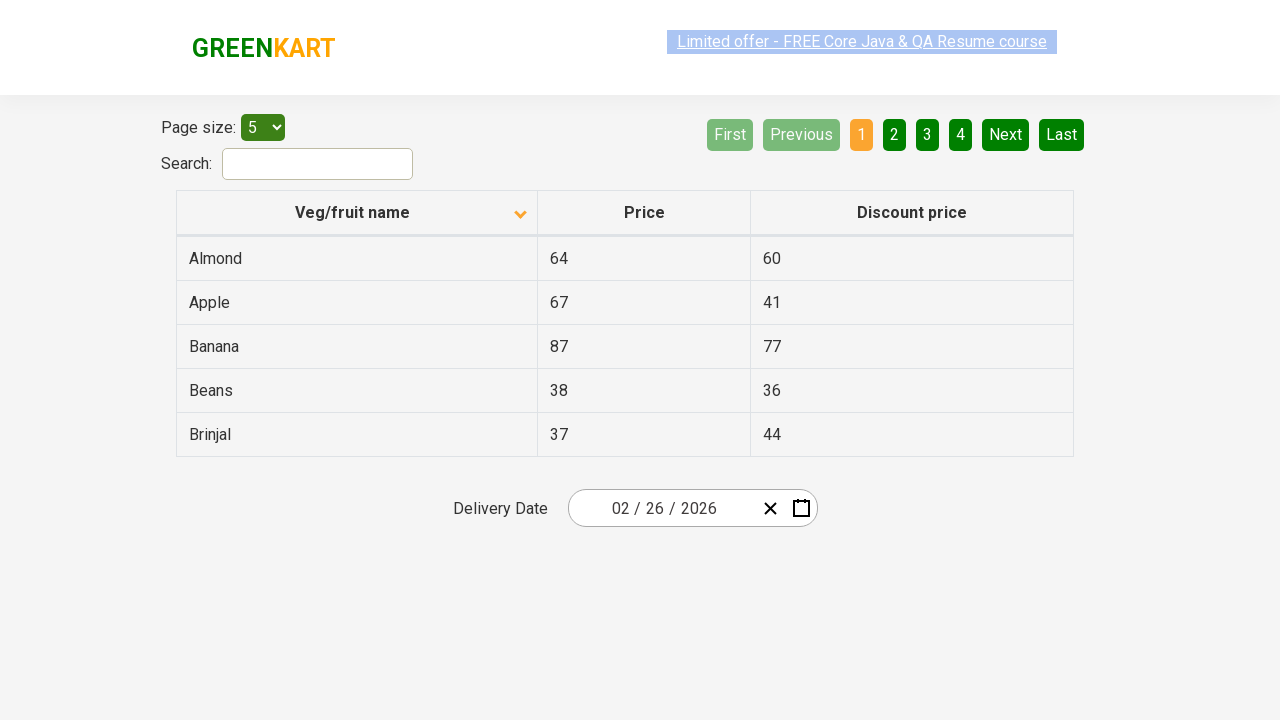

Created sorted version of column data
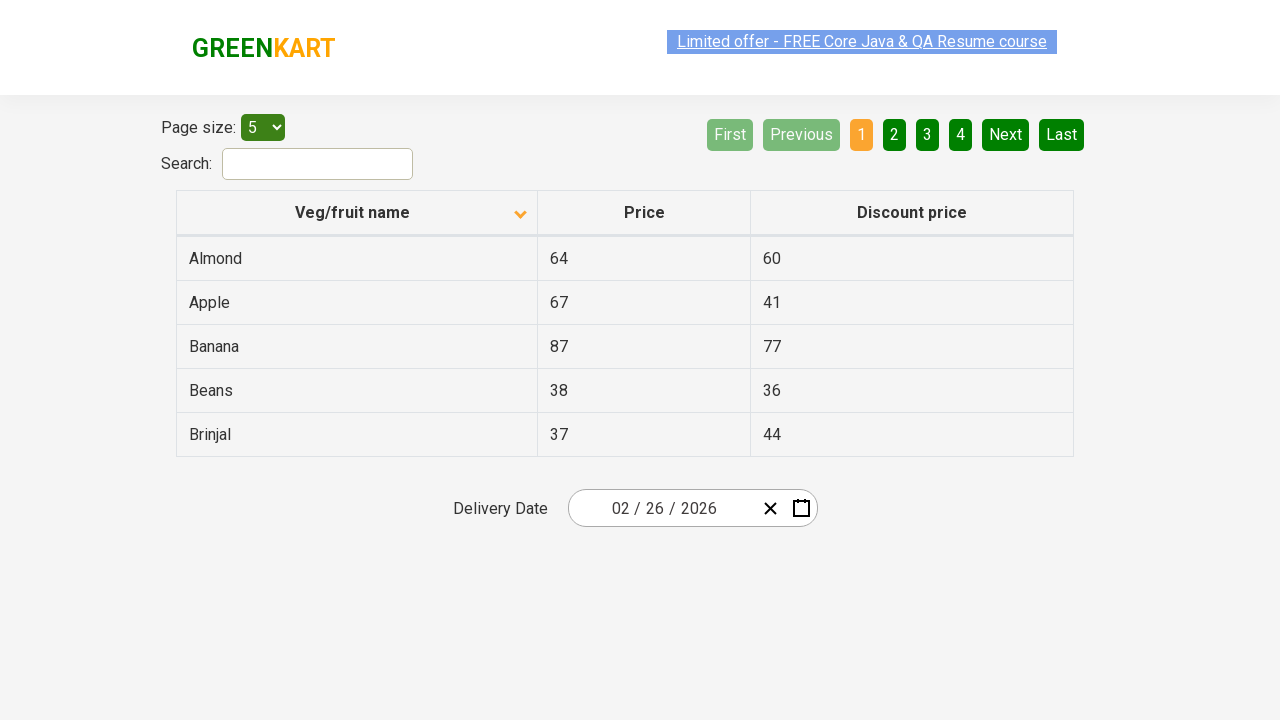

Verified table is sorted in ascending order
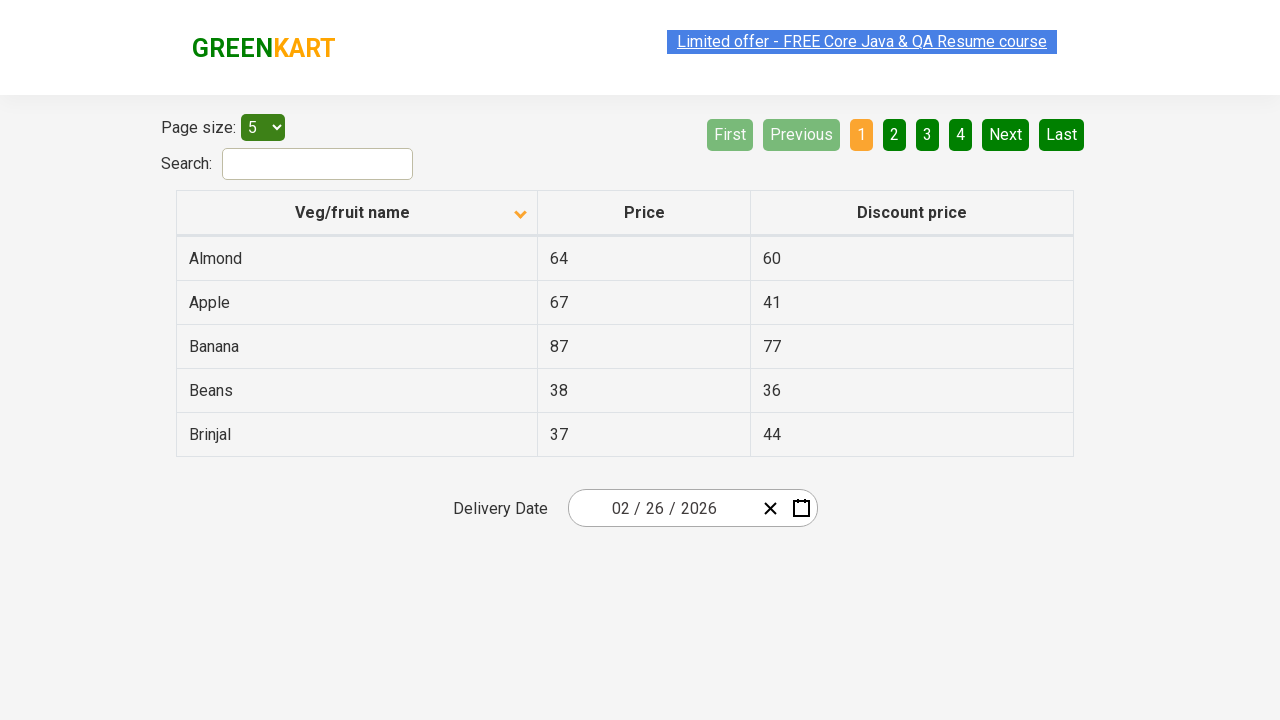

Retrieved all rows from current page
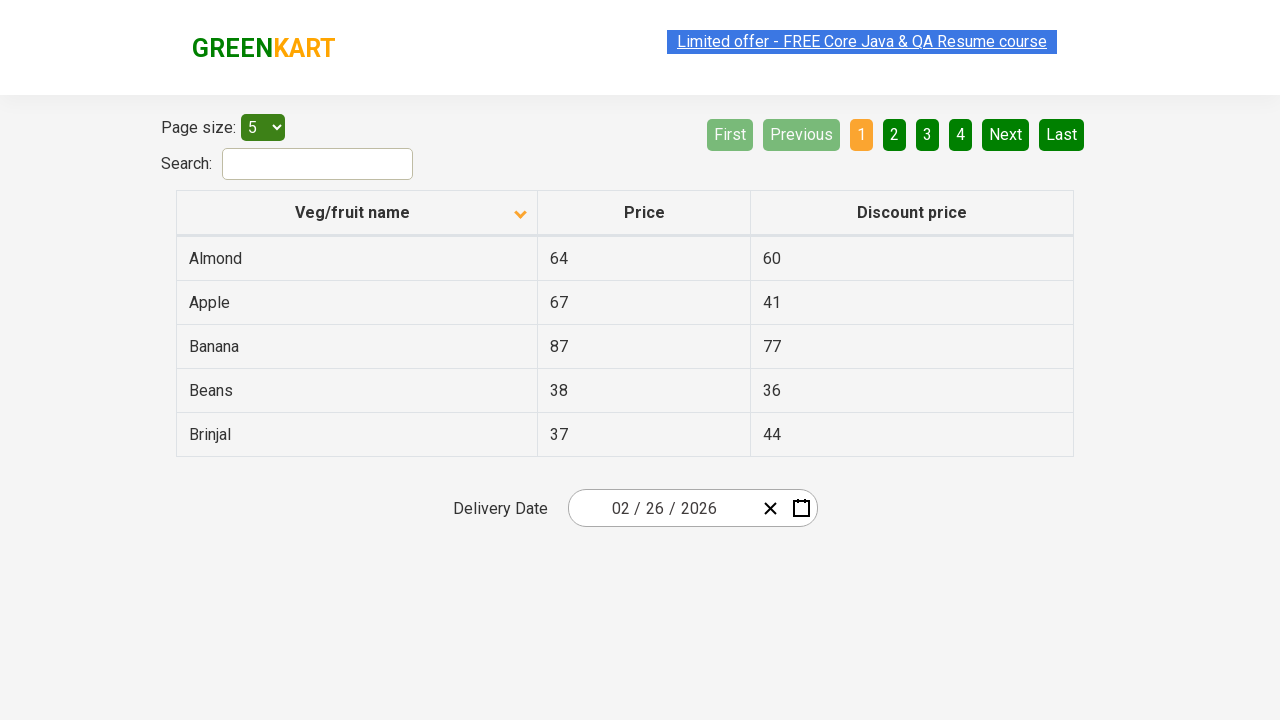

Clicked Next button to move to next page at (1006, 134) on xpath=//a[@aria-label='Next']
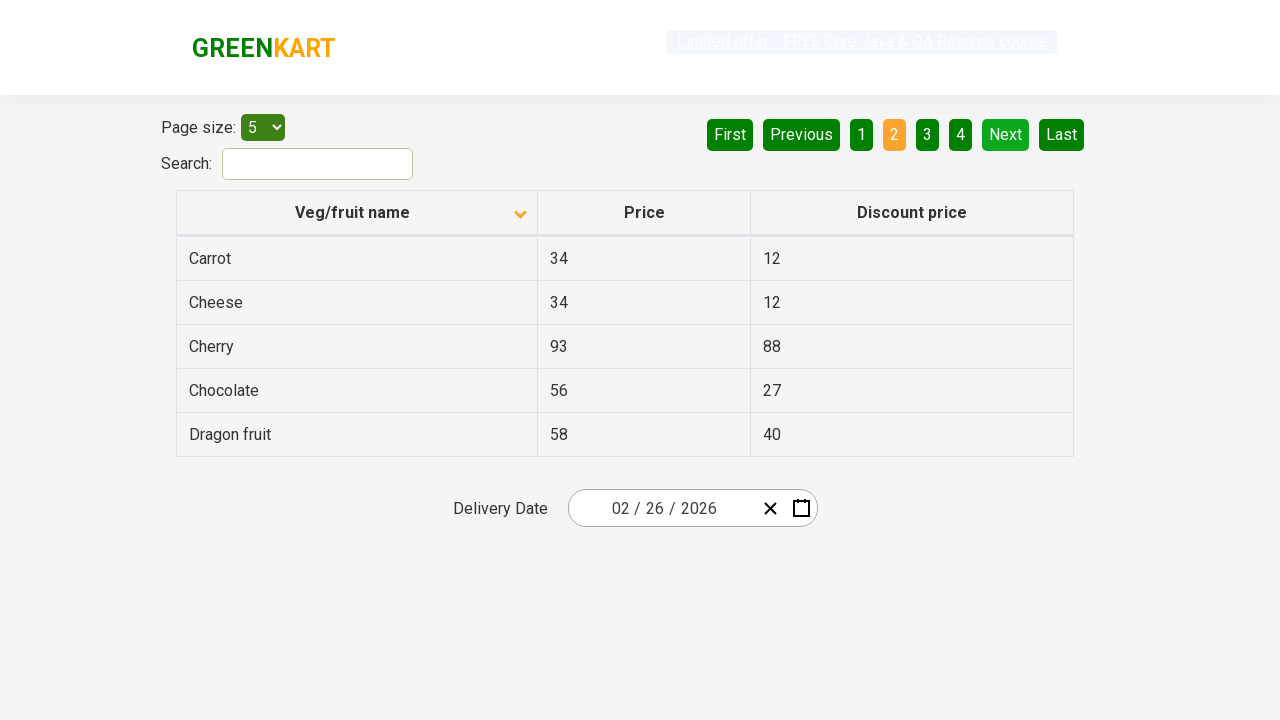

New page loaded after pagination
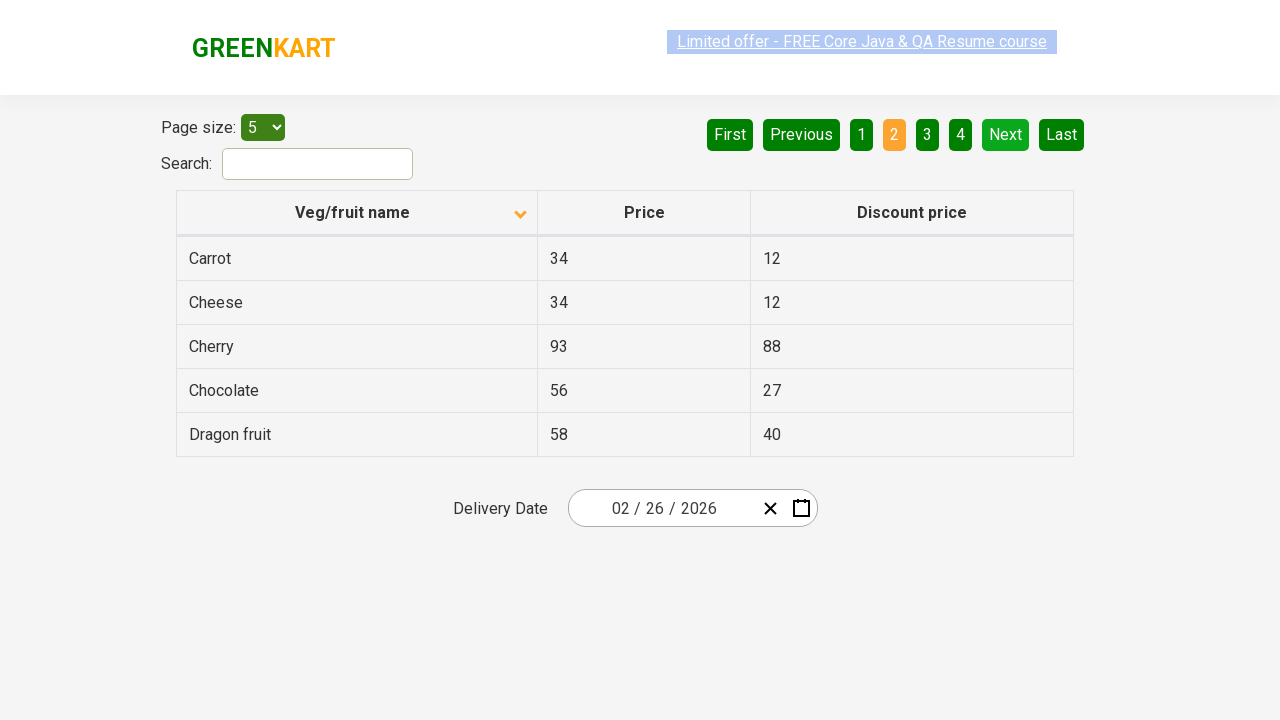

Retrieved all rows from current page
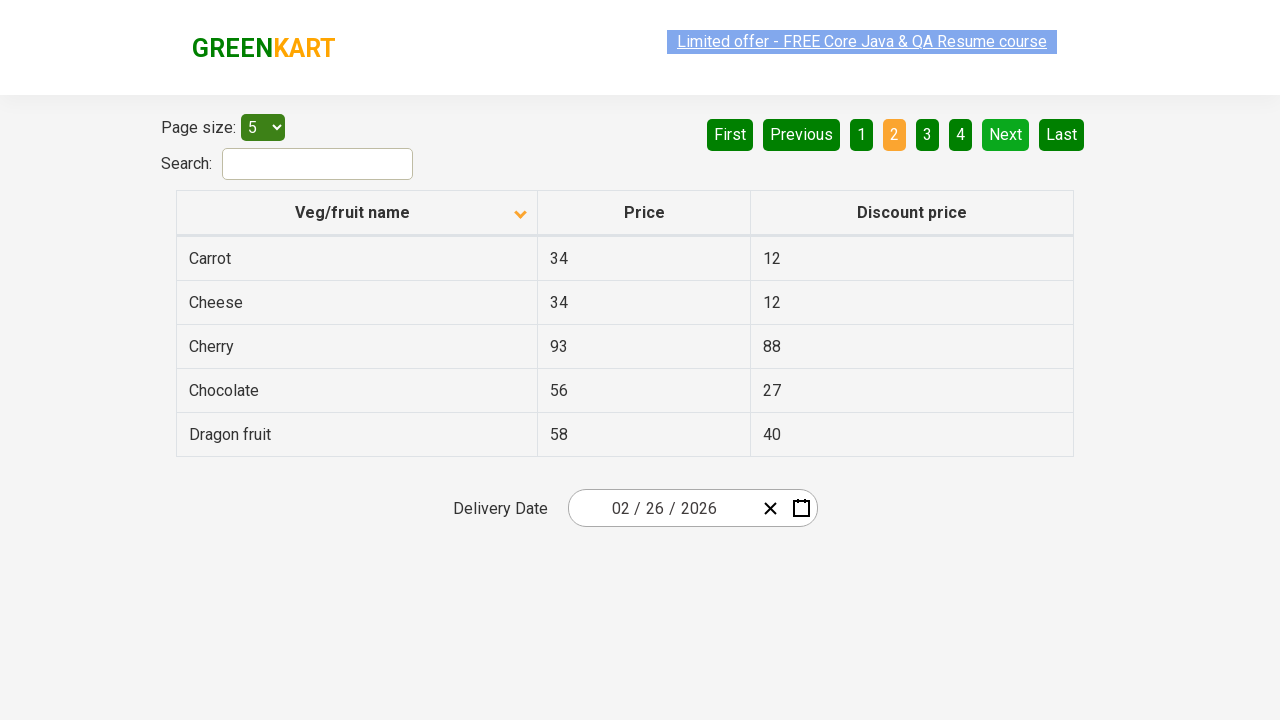

Clicked Next button to move to next page at (1006, 134) on xpath=//a[@aria-label='Next']
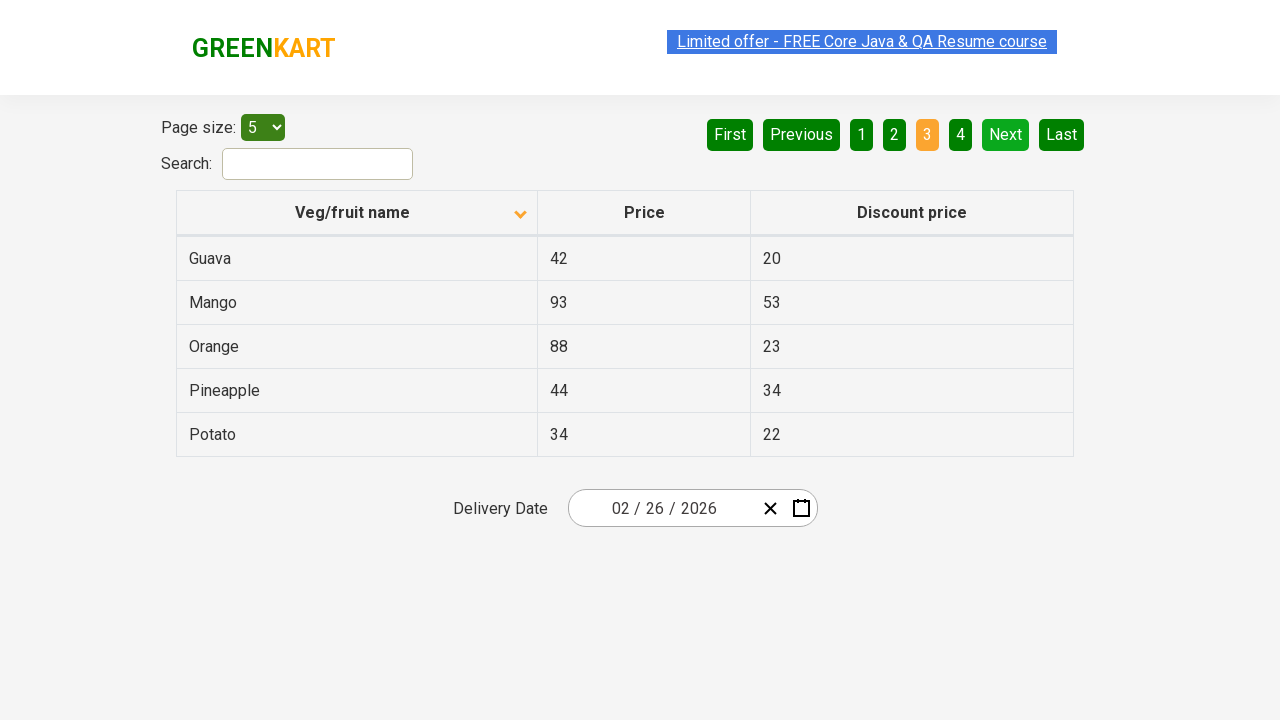

New page loaded after pagination
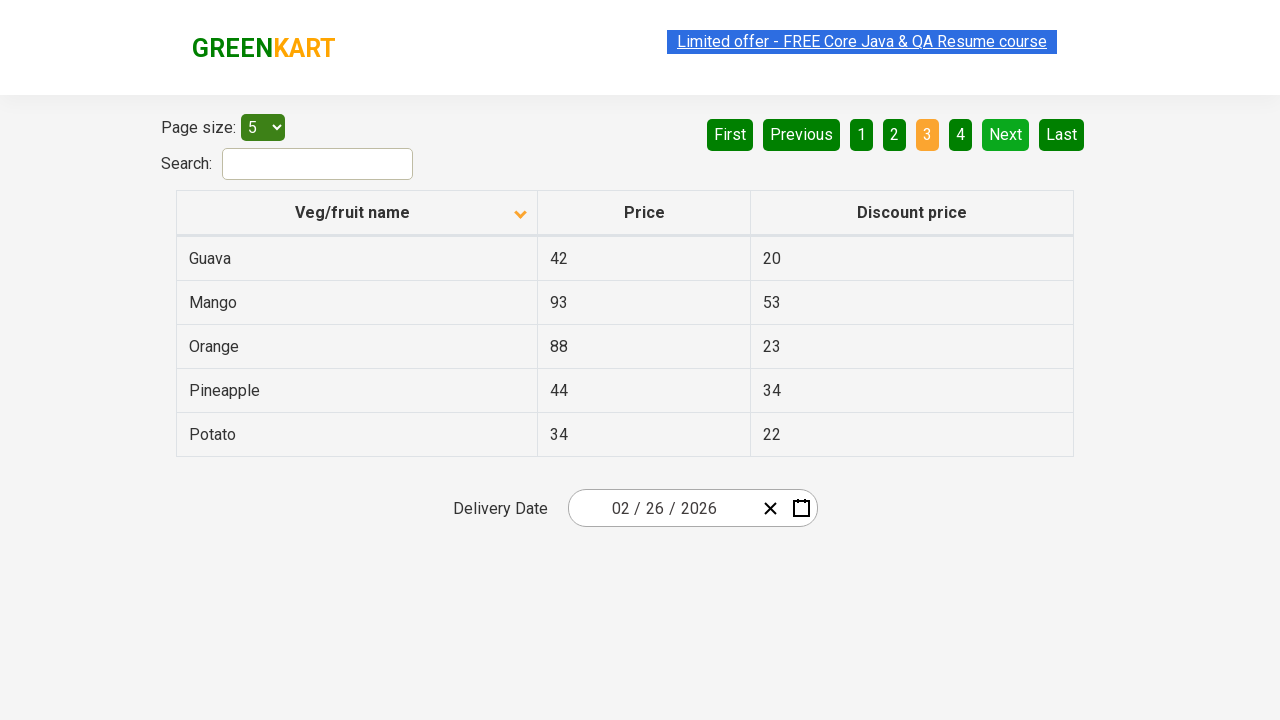

Retrieved all rows from current page
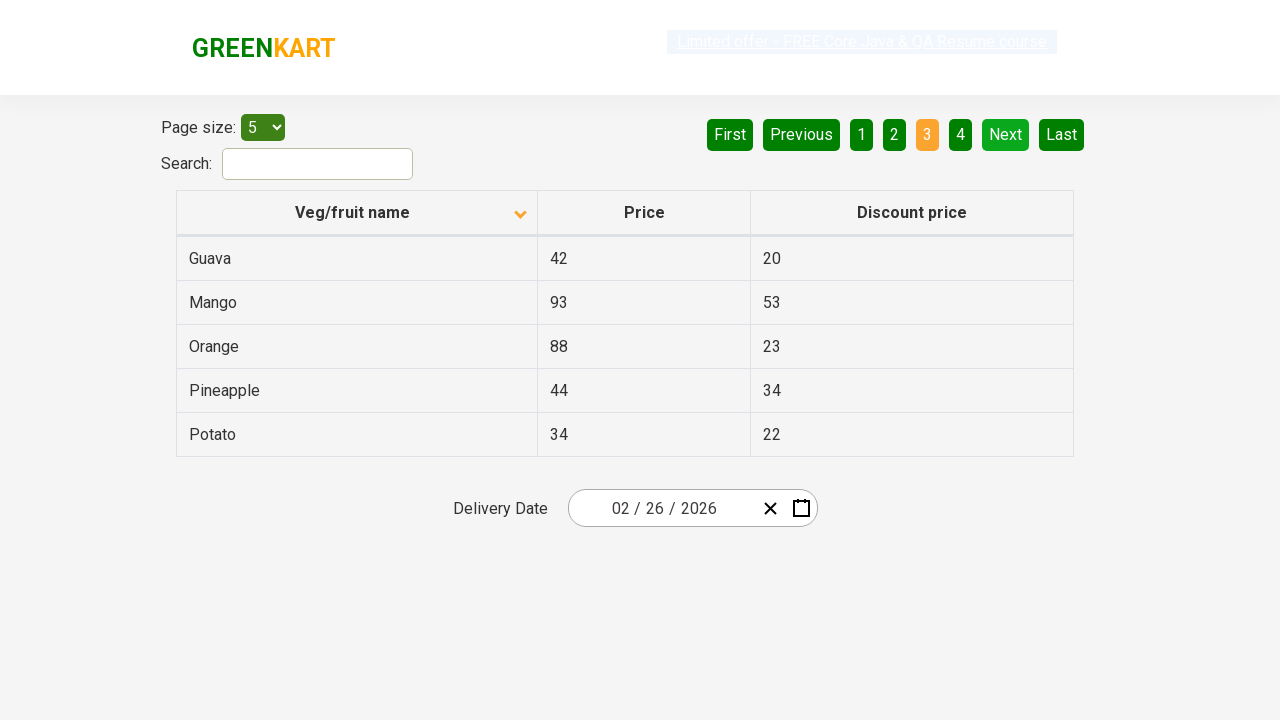

Clicked Next button to move to next page at (1006, 134) on xpath=//a[@aria-label='Next']
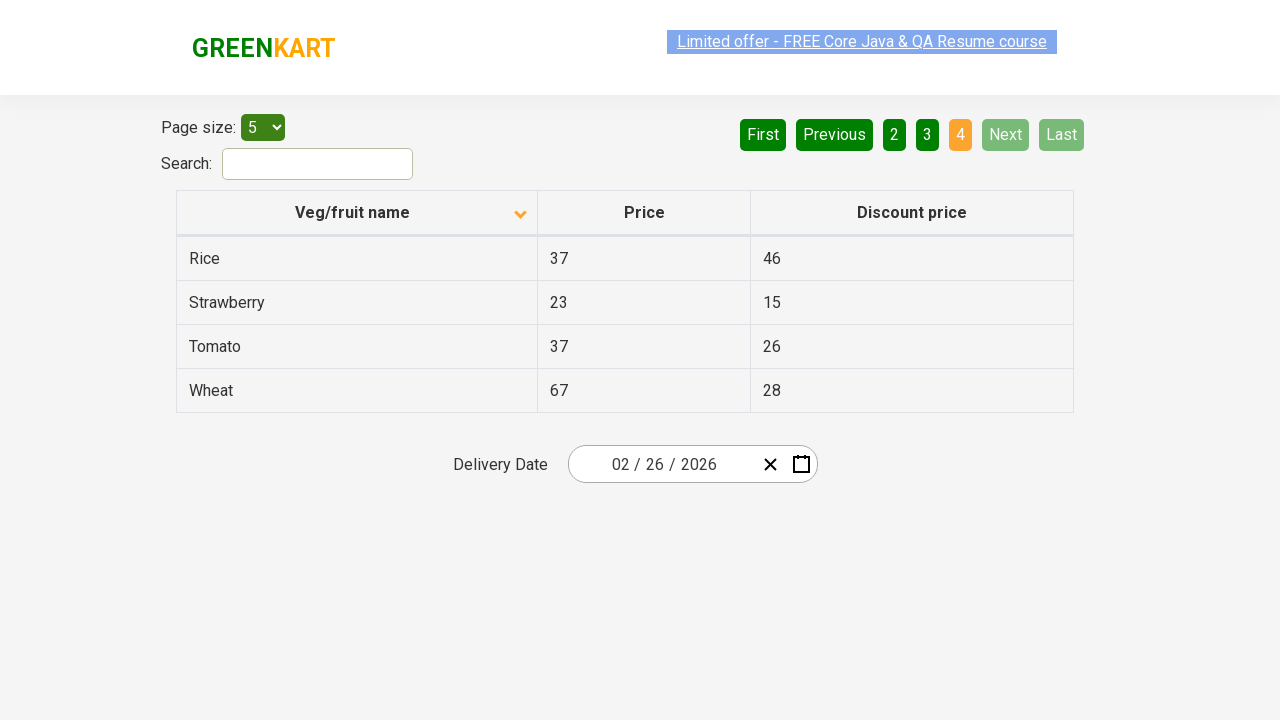

New page loaded after pagination
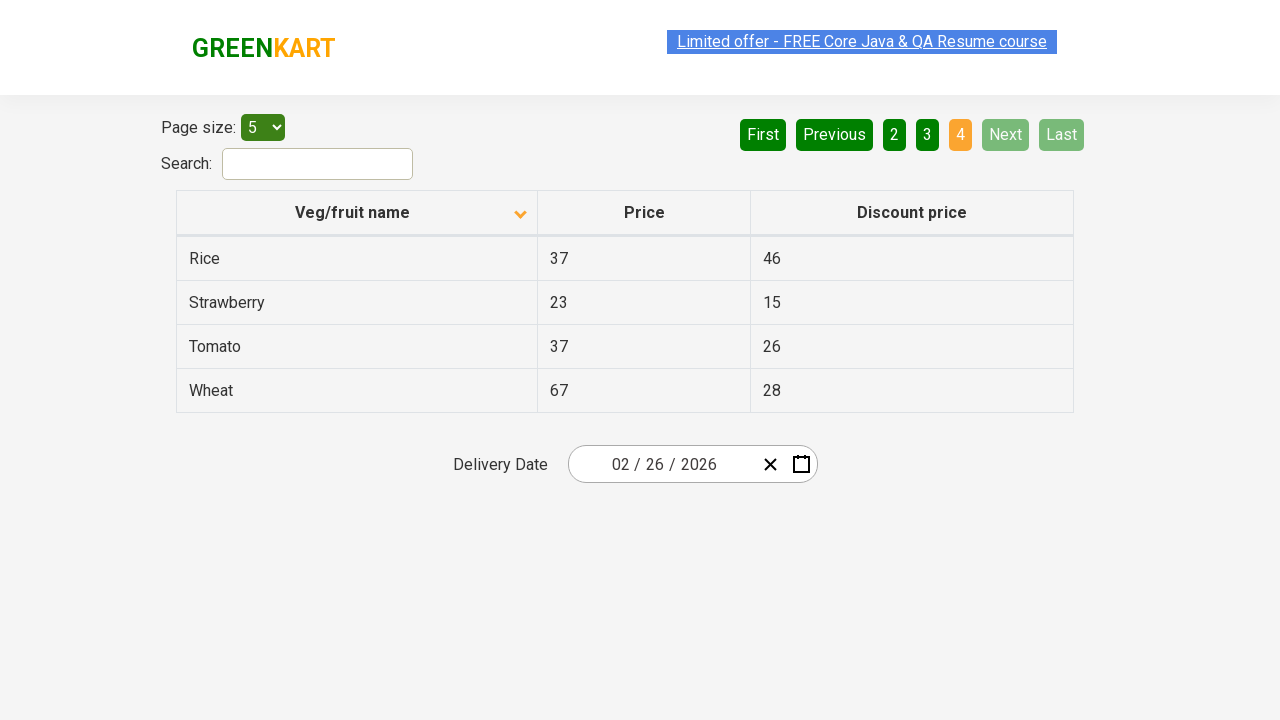

Retrieved all rows from current page
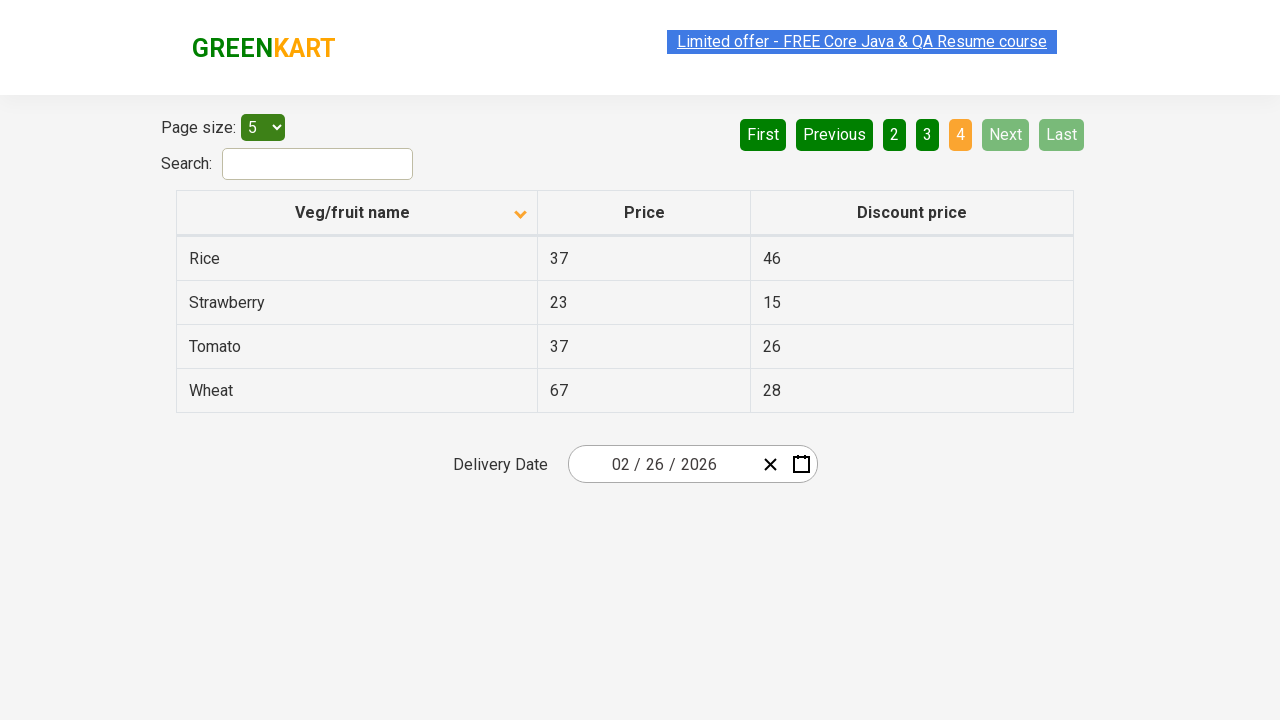

Found Rice item with price: 37
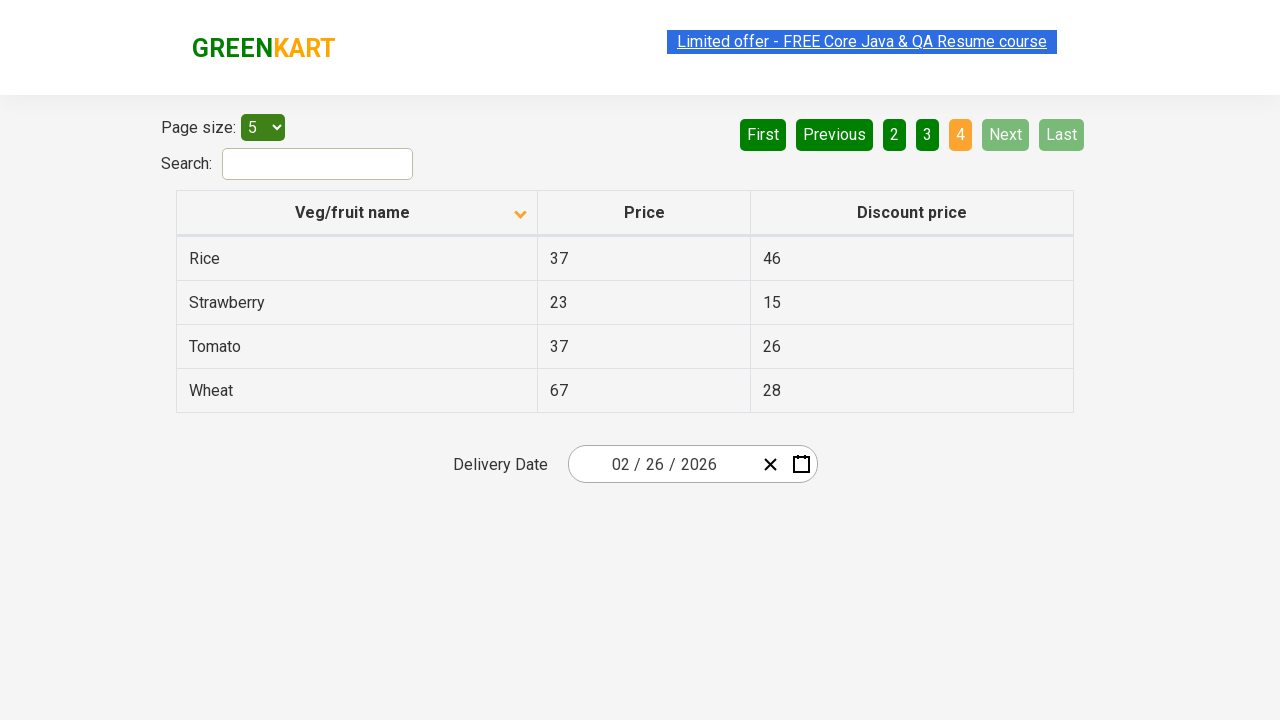

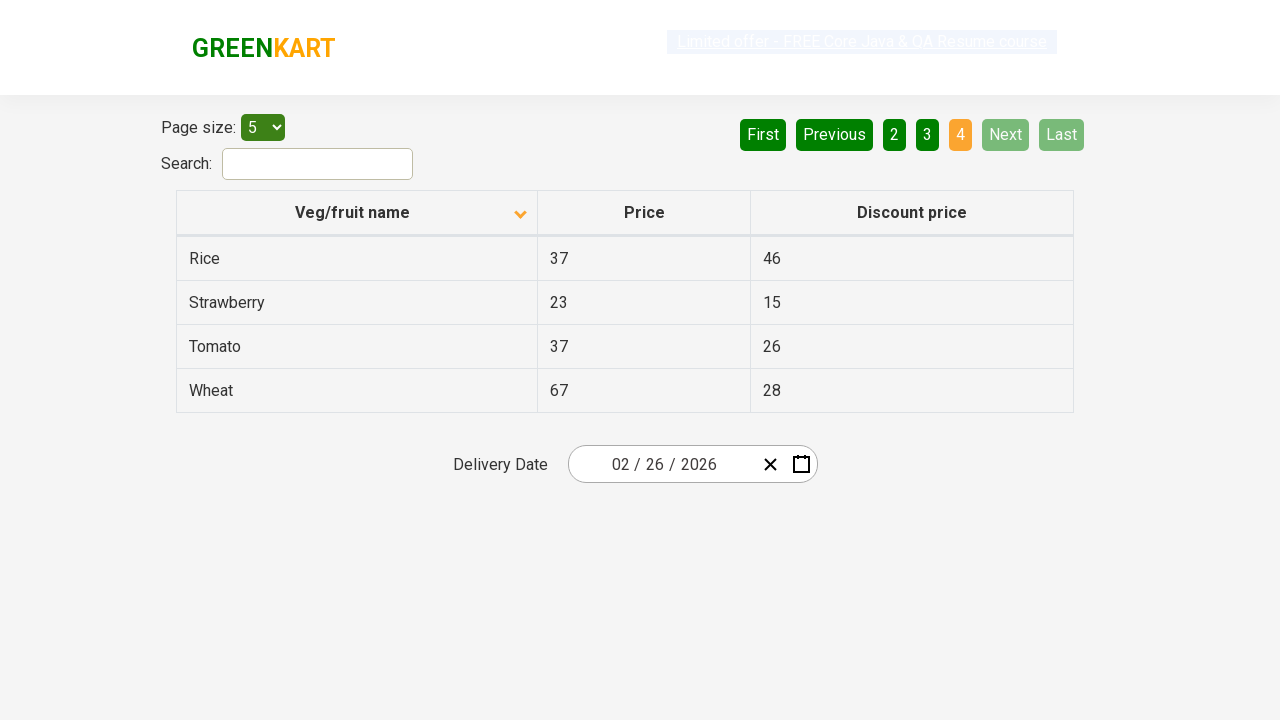